Tests login validation on a demo e-commerce site by clicking Sign In, then the login button without entering credentials, and verifying that an "Invalid Username" error message is displayed.

Starting URL: https://bstackdemo.com/

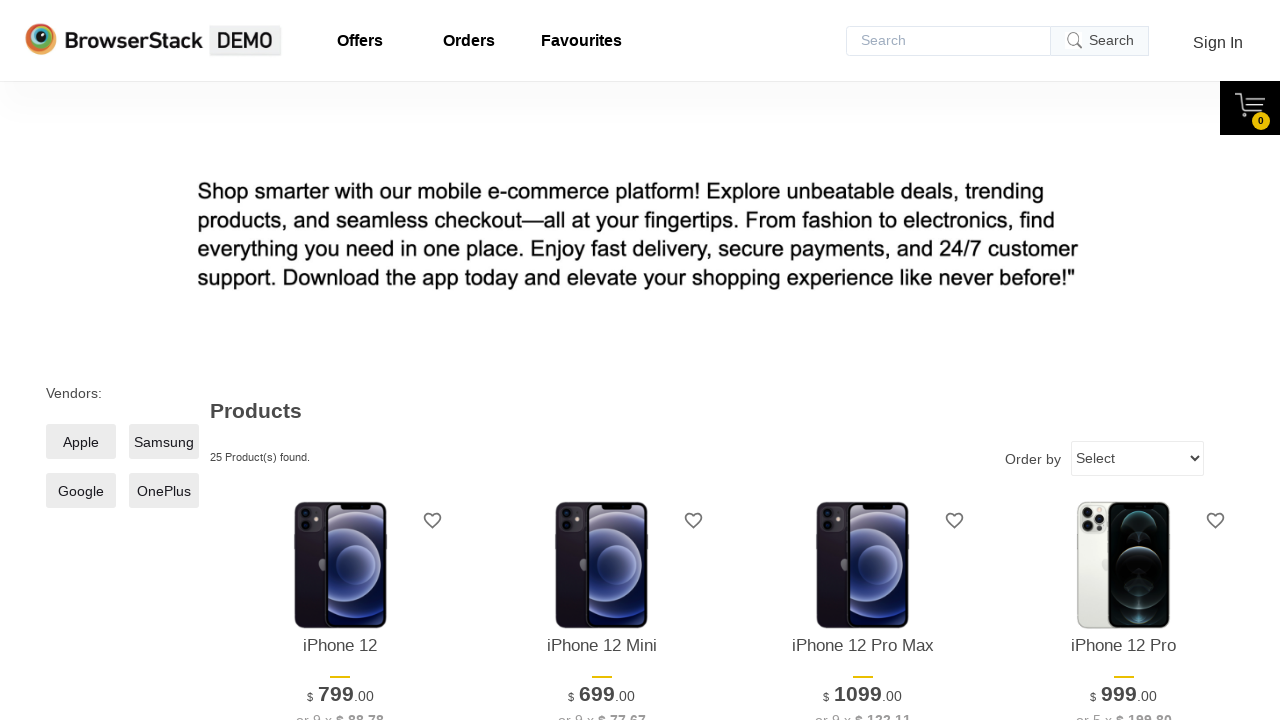

Verified page title is 'StackDemo'
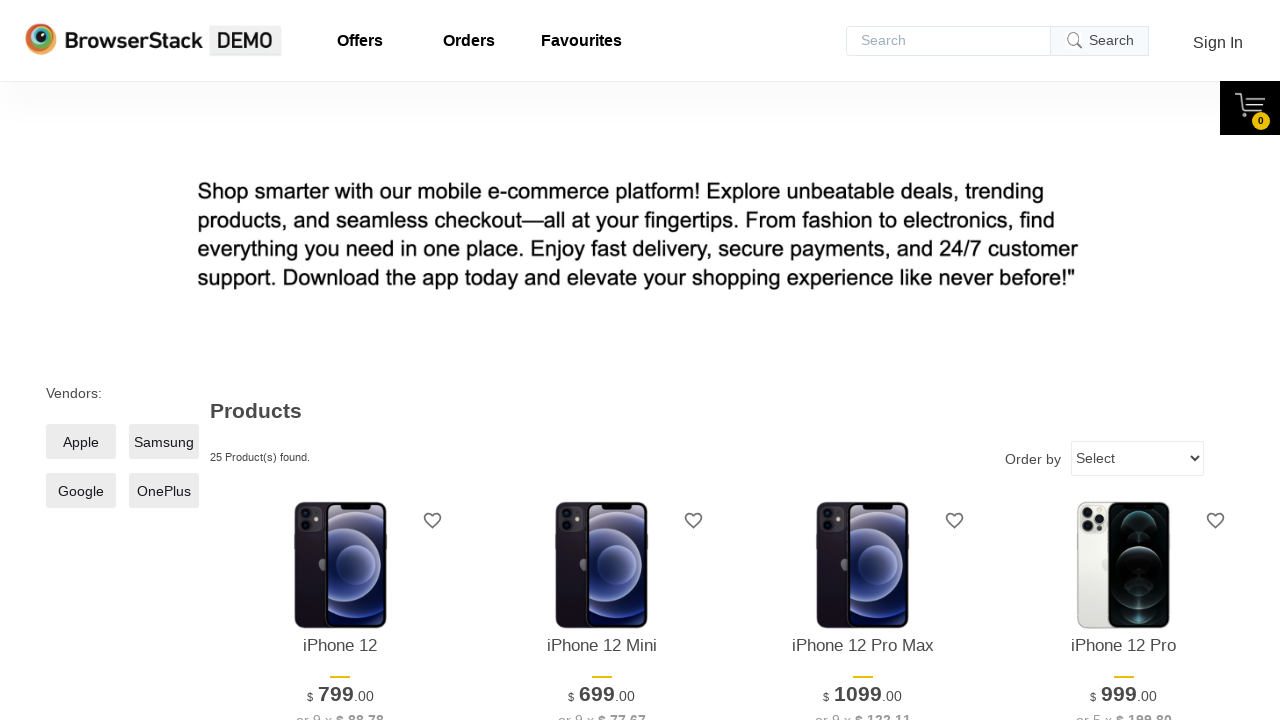

Clicked Sign In link at (1218, 42) on text=Sign In
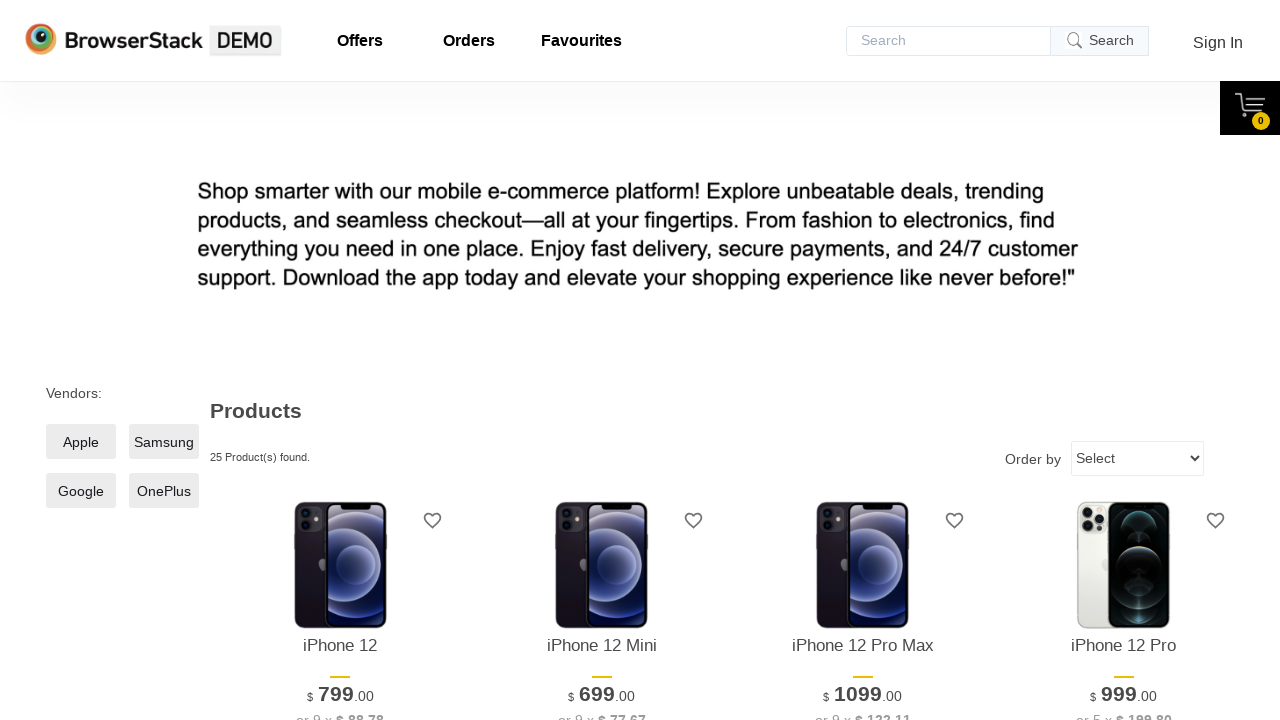

Clicked login button without entering credentials at (640, 494) on #login-btn
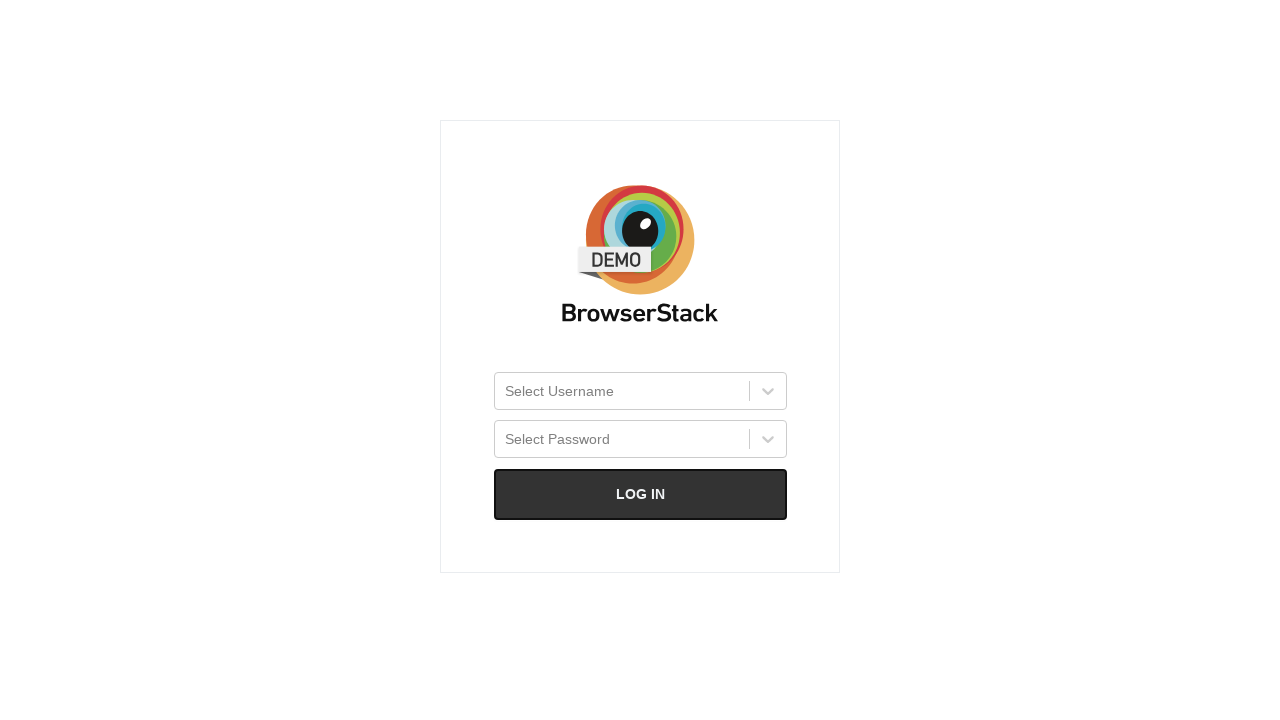

Verified 'Invalid Username' error message is displayed
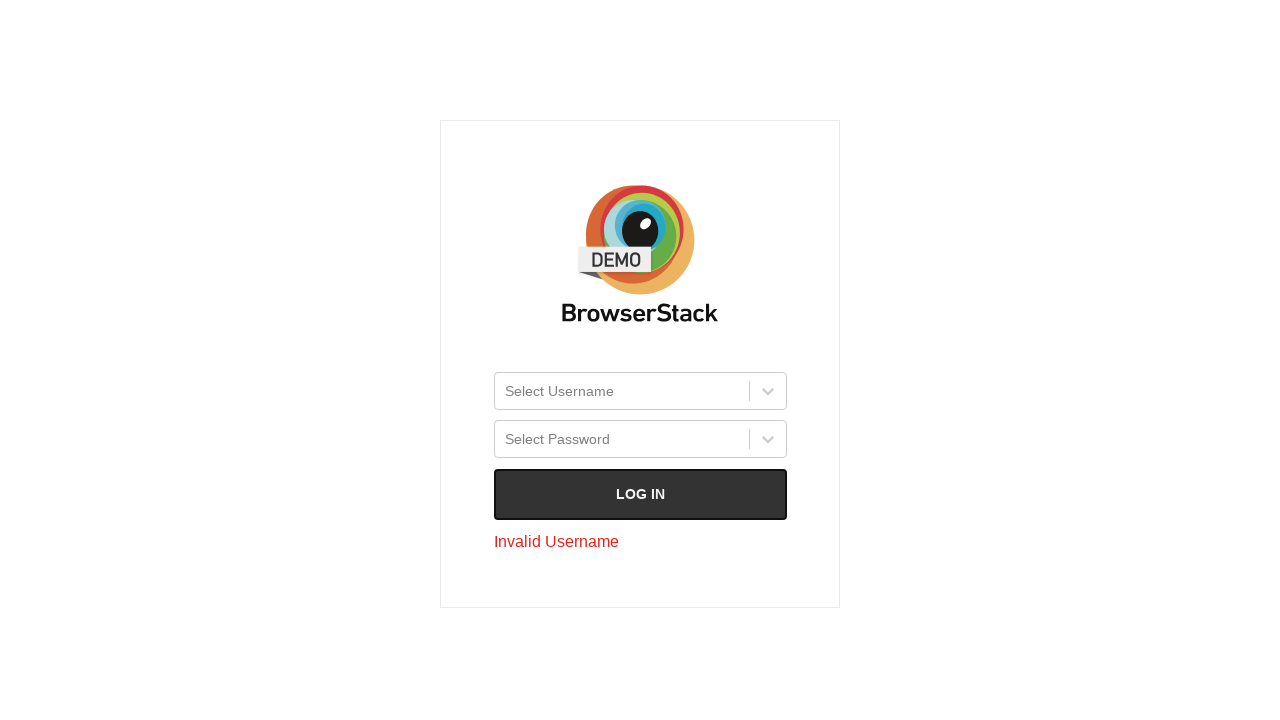

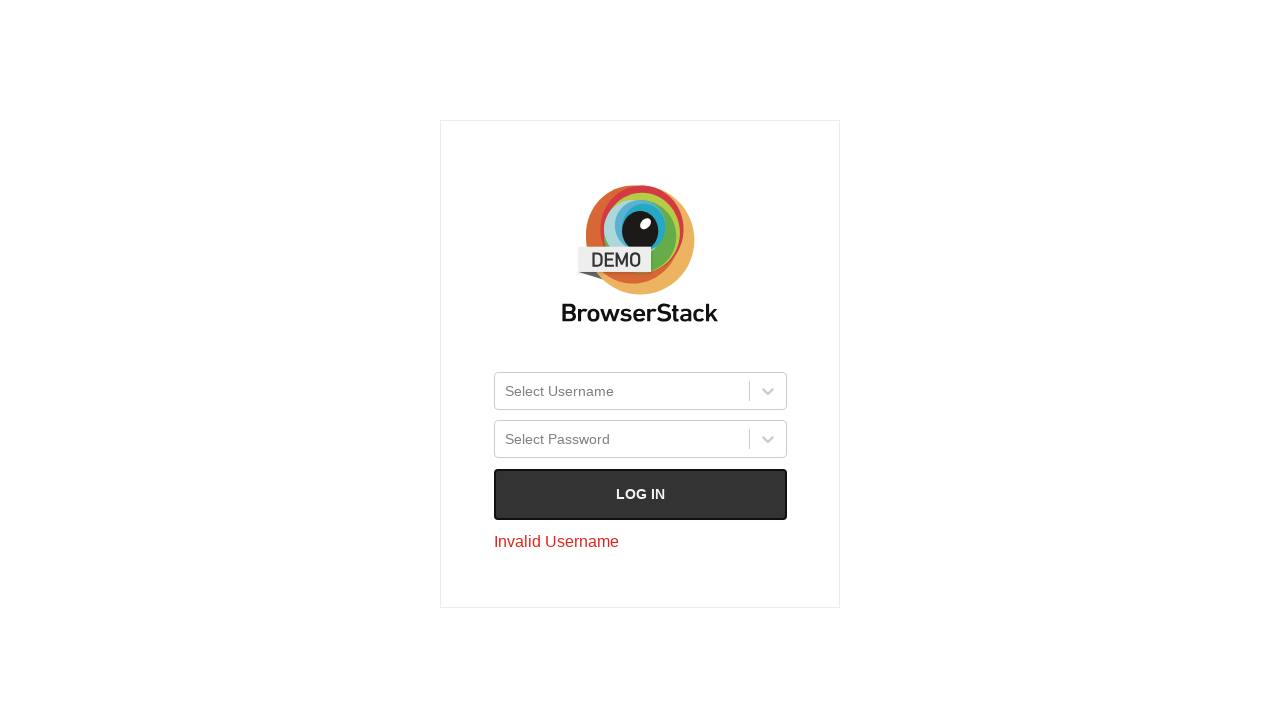